Tests displaying only active (non-completed) items by clicking the Active filter link

Starting URL: https://demo.playwright.dev/todomvc

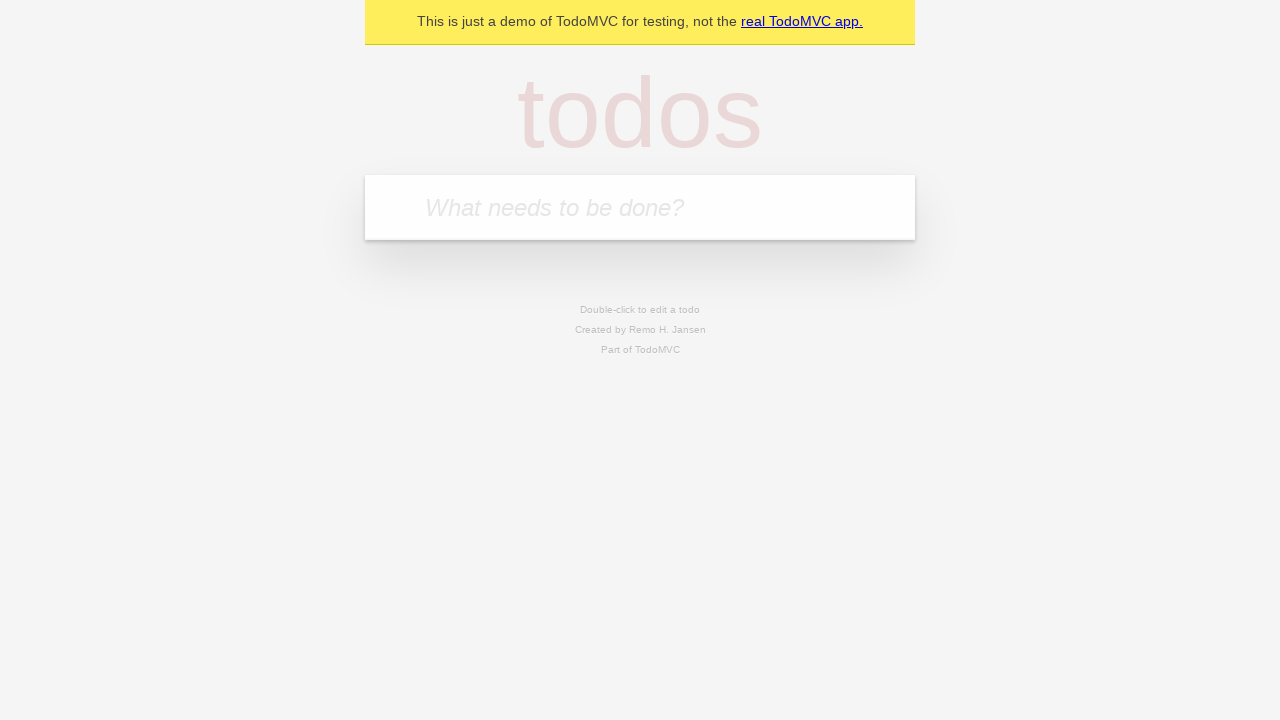

Filled todo input with 'buy some cheese' on internal:attr=[placeholder="What needs to be done?"i]
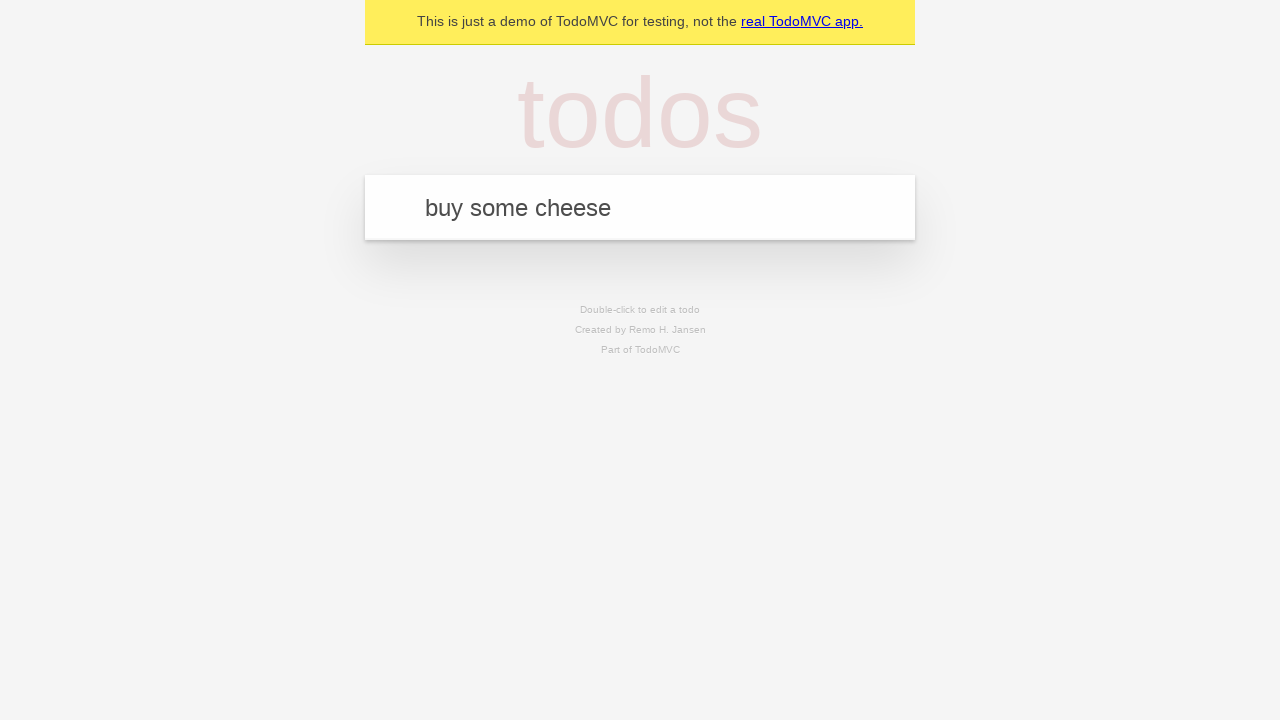

Pressed Enter to create first todo on internal:attr=[placeholder="What needs to be done?"i]
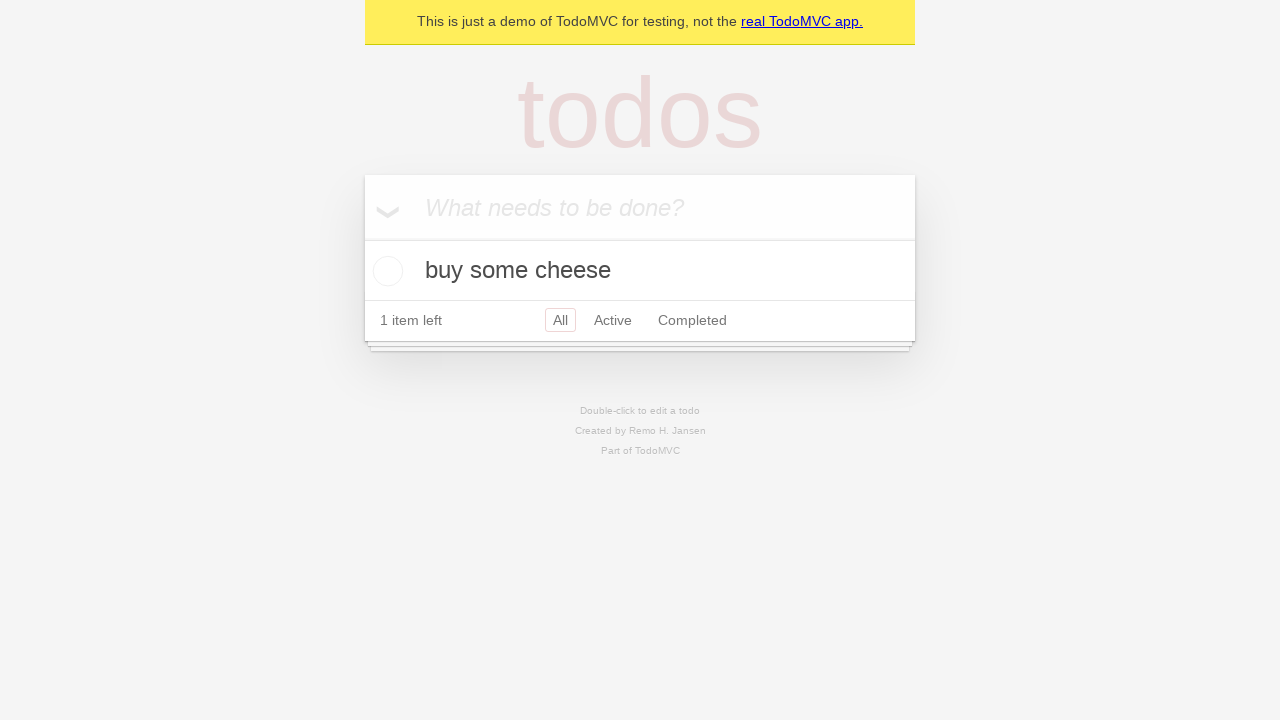

Filled todo input with 'feed the cat' on internal:attr=[placeholder="What needs to be done?"i]
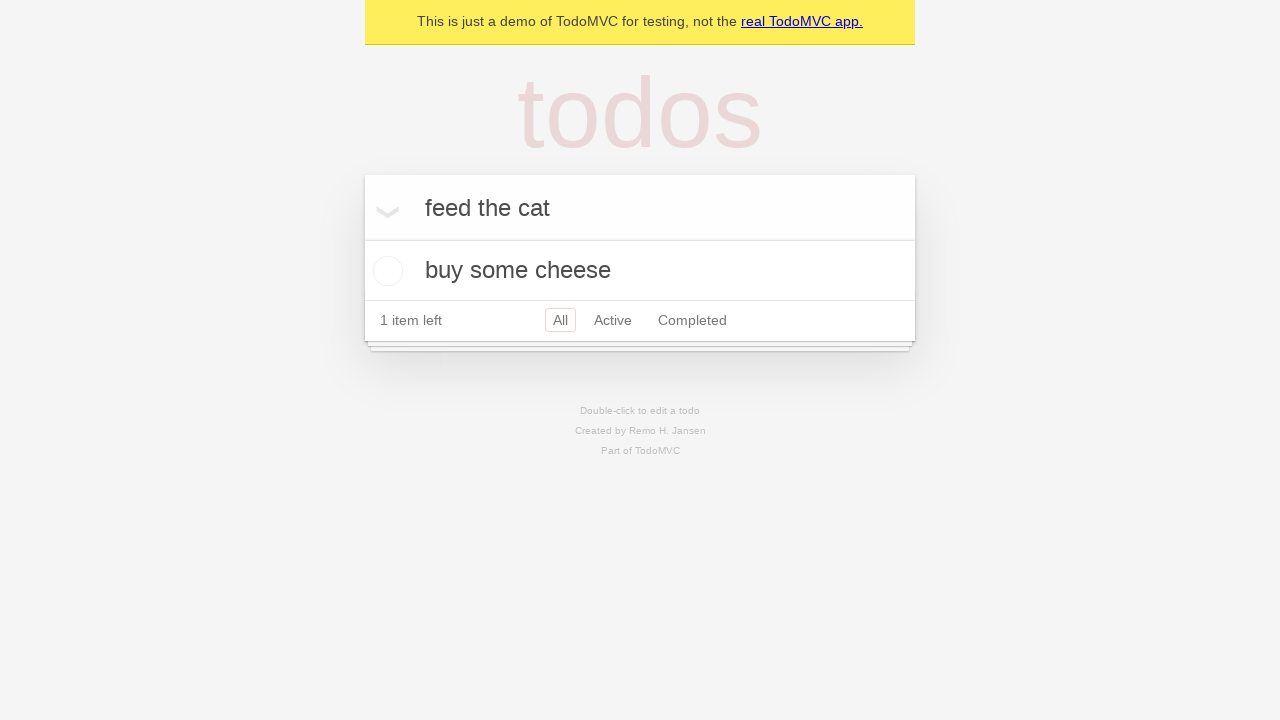

Pressed Enter to create second todo on internal:attr=[placeholder="What needs to be done?"i]
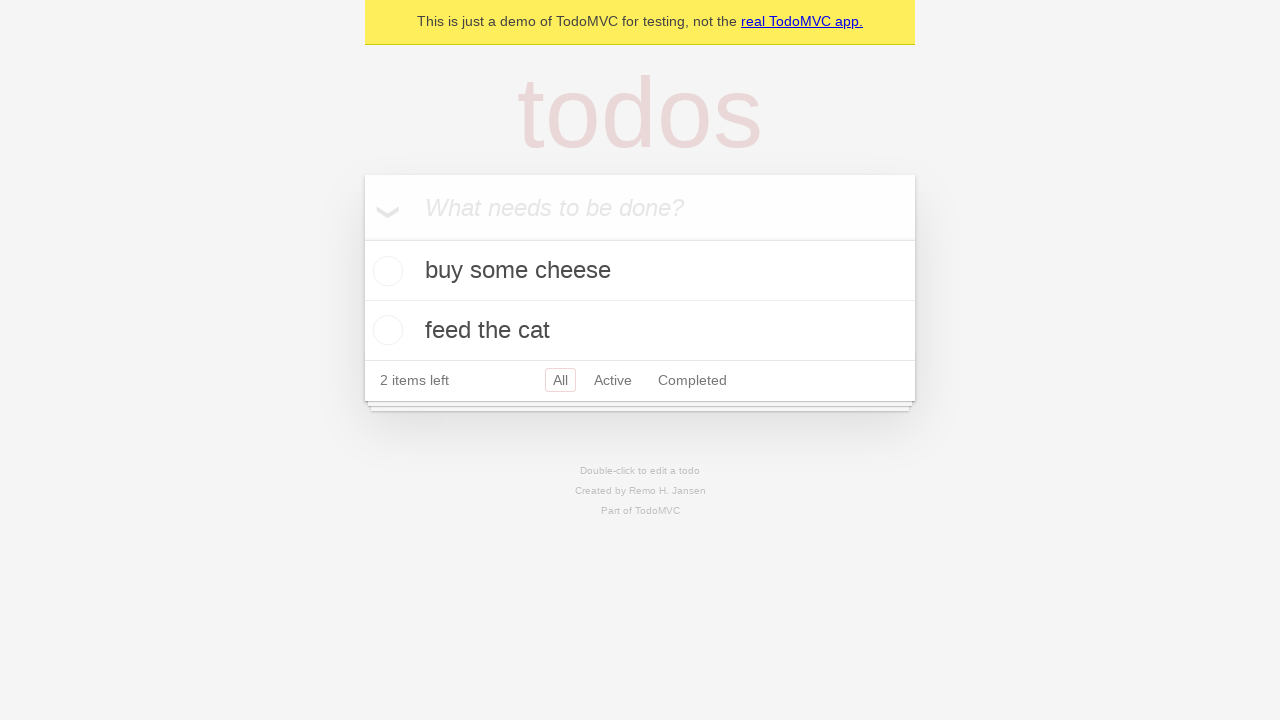

Filled todo input with 'book a doctors appointment' on internal:attr=[placeholder="What needs to be done?"i]
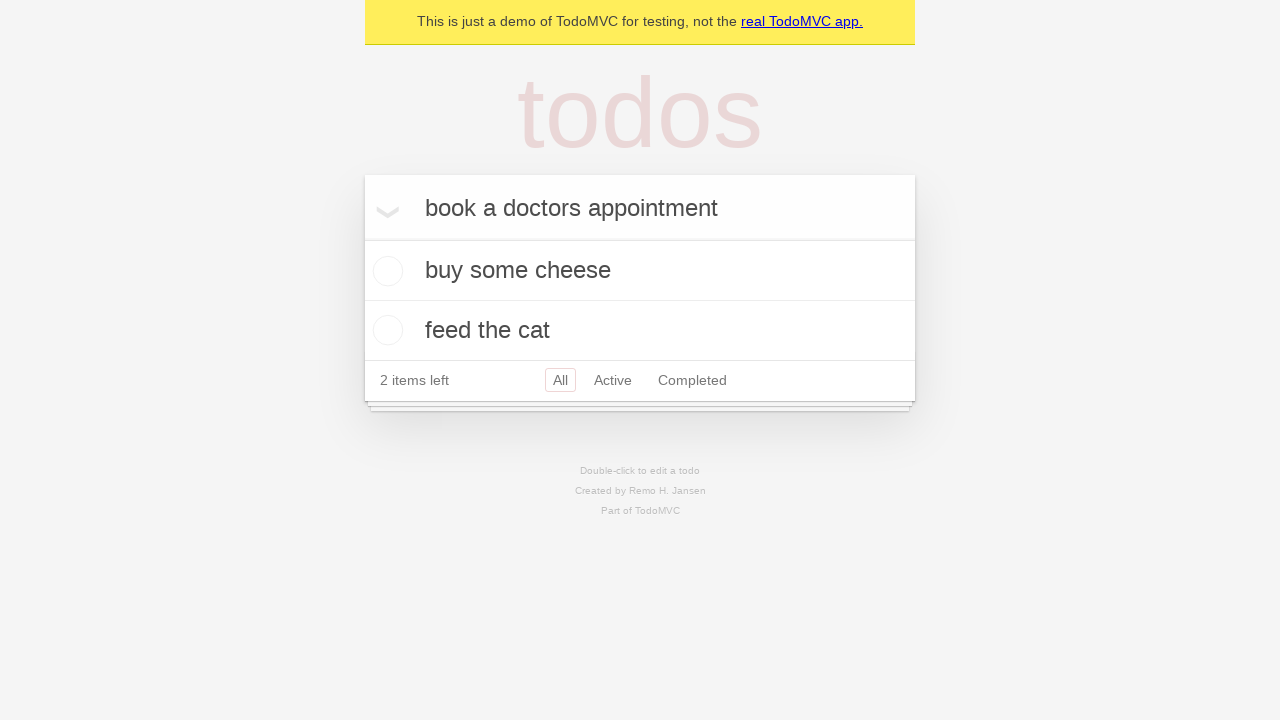

Pressed Enter to create third todo on internal:attr=[placeholder="What needs to be done?"i]
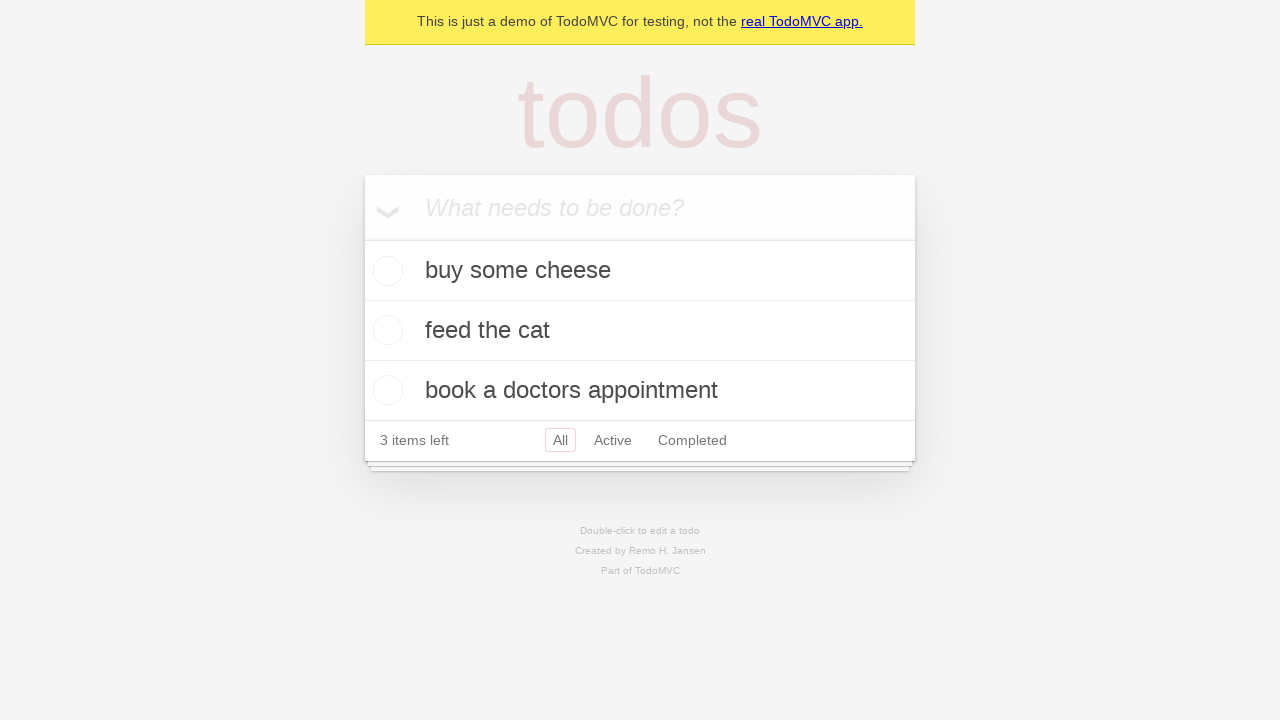

Waited for all 3 todos to be created and visible
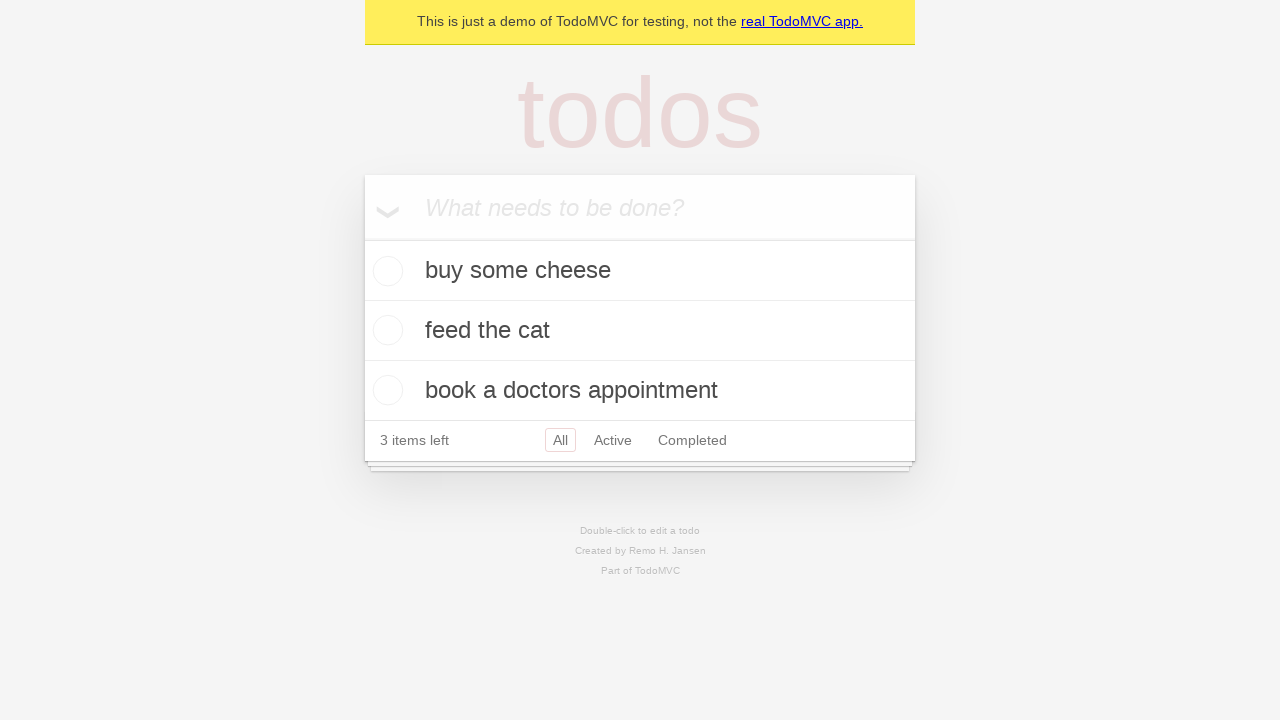

Checked the second todo item (marked as completed) at (385, 330) on [data-testid='todo-item'] >> nth=1 >> internal:role=checkbox
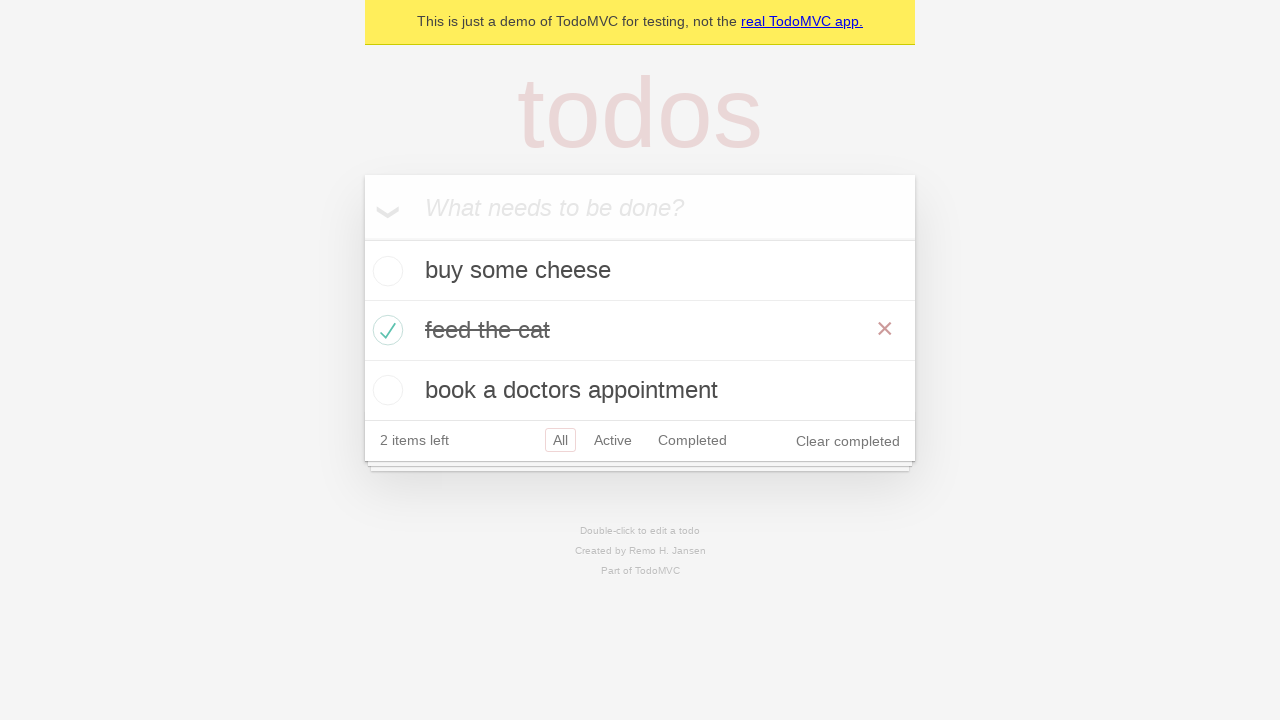

Clicked Active filter link to display only active (non-completed) items at (613, 440) on internal:role=link[name="Active"i]
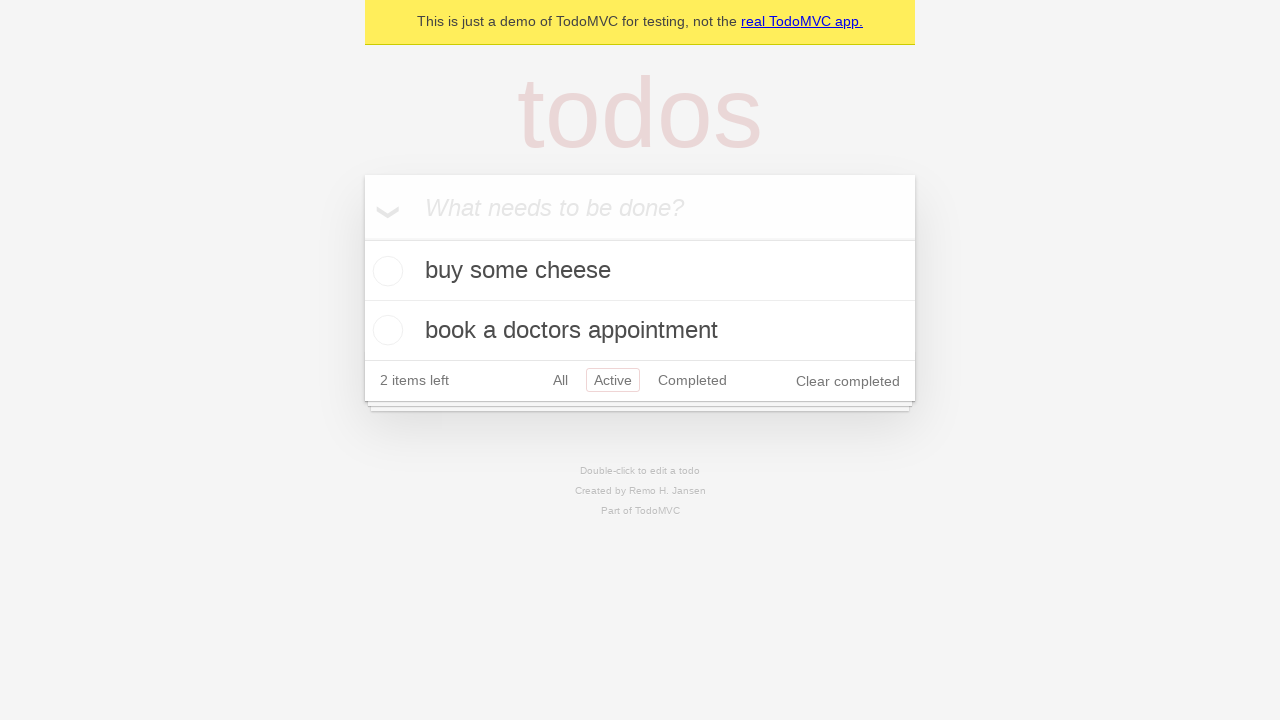

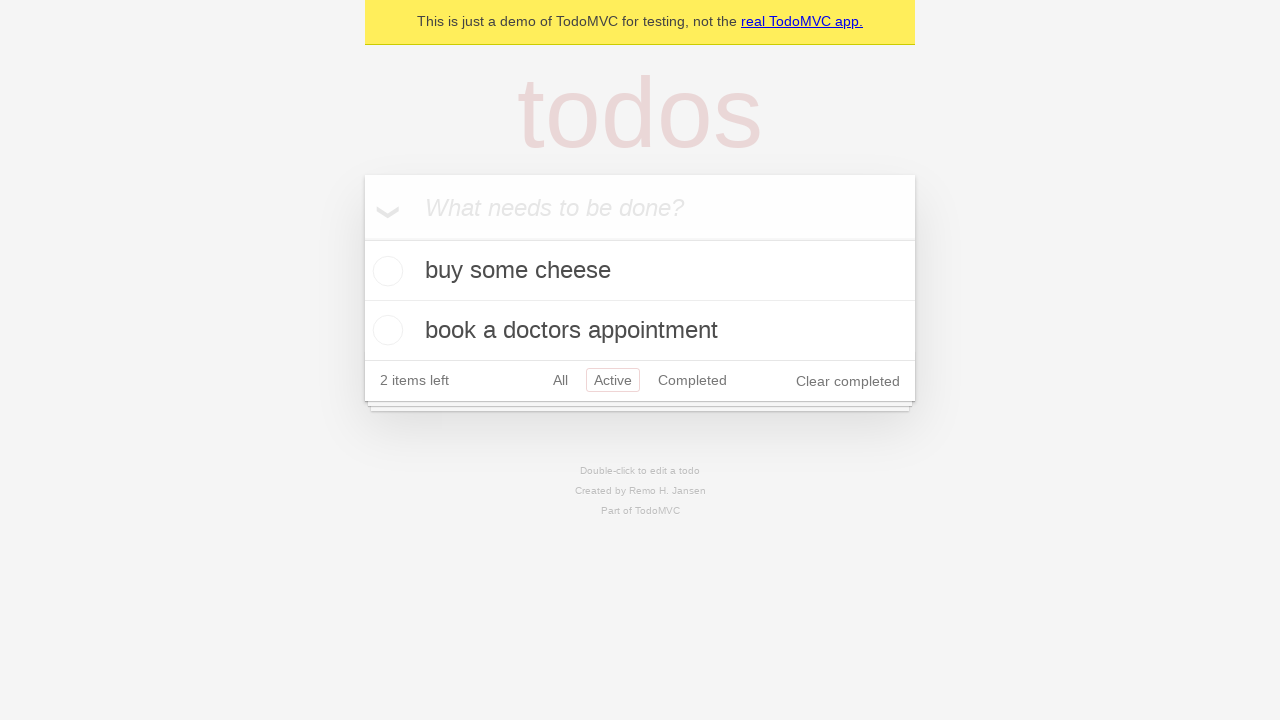